Tests data-driven form filling by entering name, email, and mobile number into a contact form using tab navigation between fields.

Starting URL: https://testautomationpractice.blogspot.com/

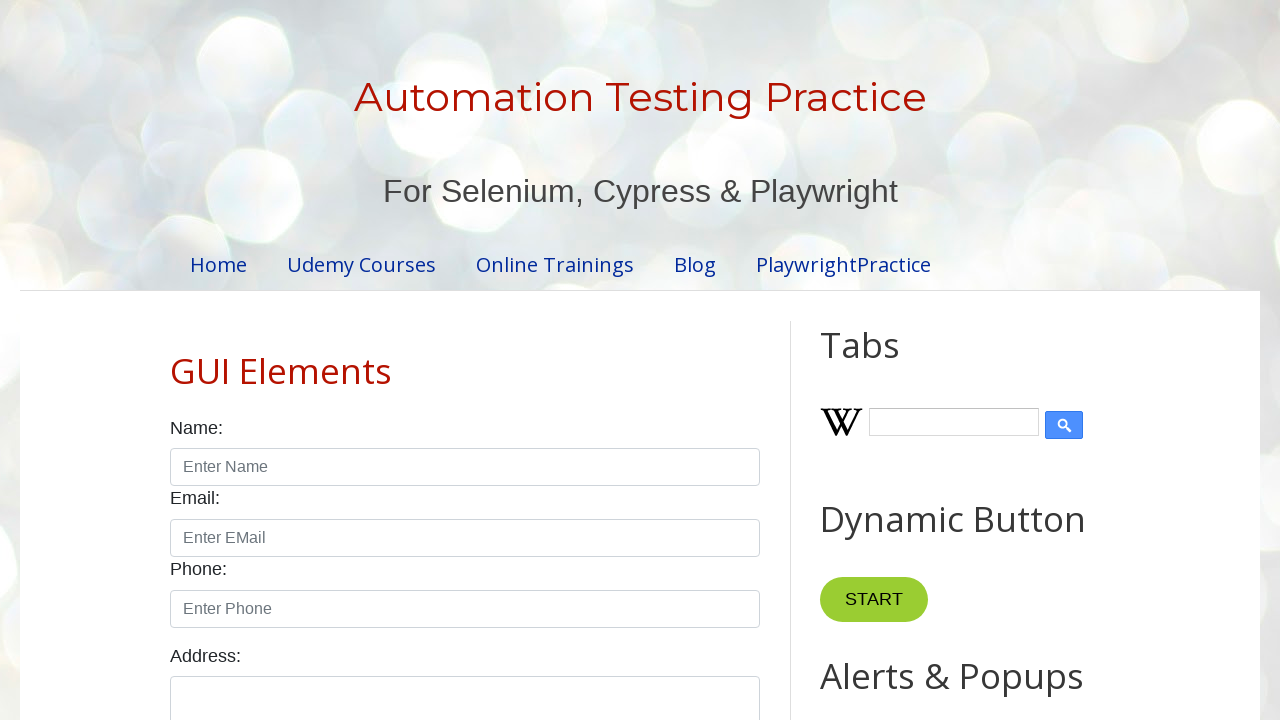

Clicked on the name field at (465, 467) on #name
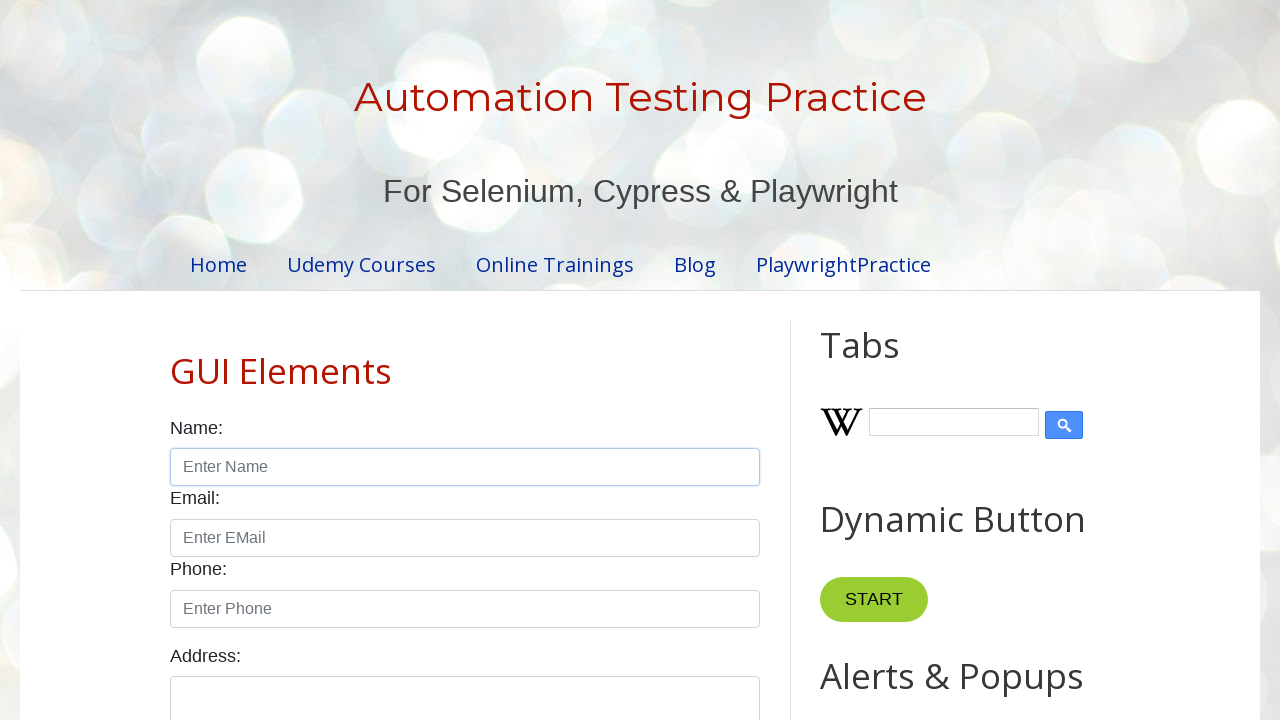

Filled name field with 'Izhar' on #name
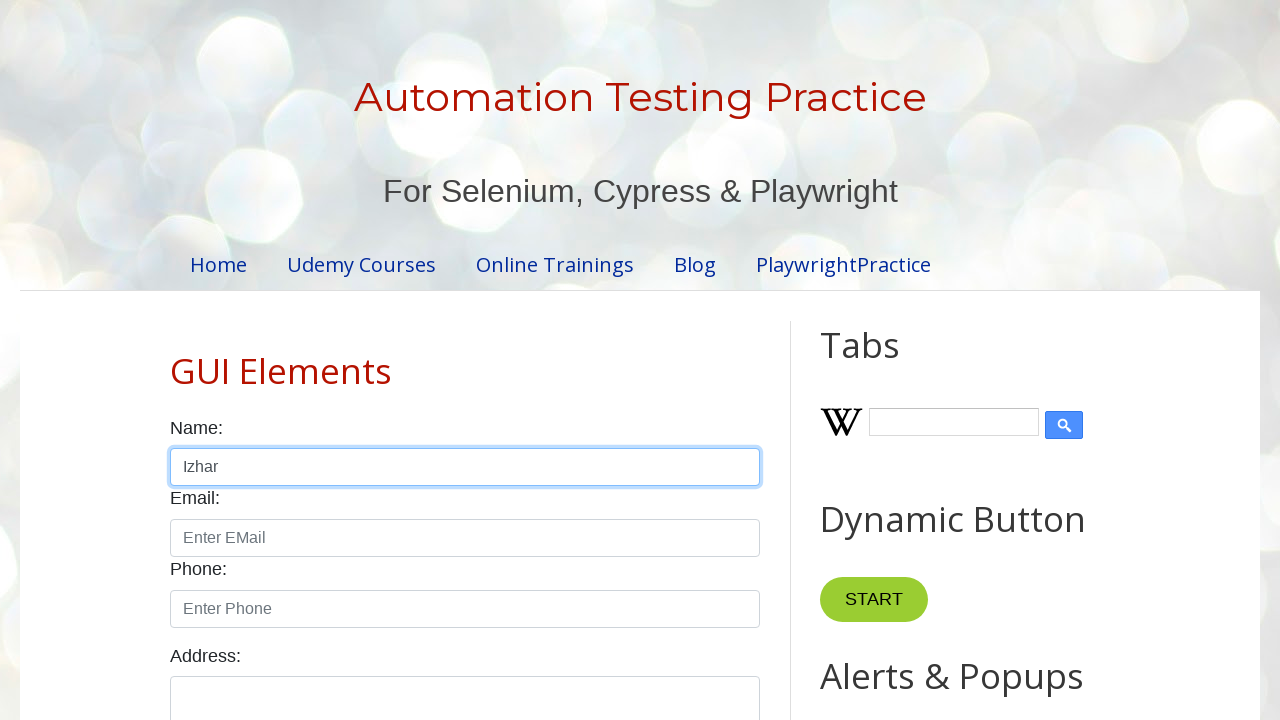

Pressed Tab to navigate to email field on #name
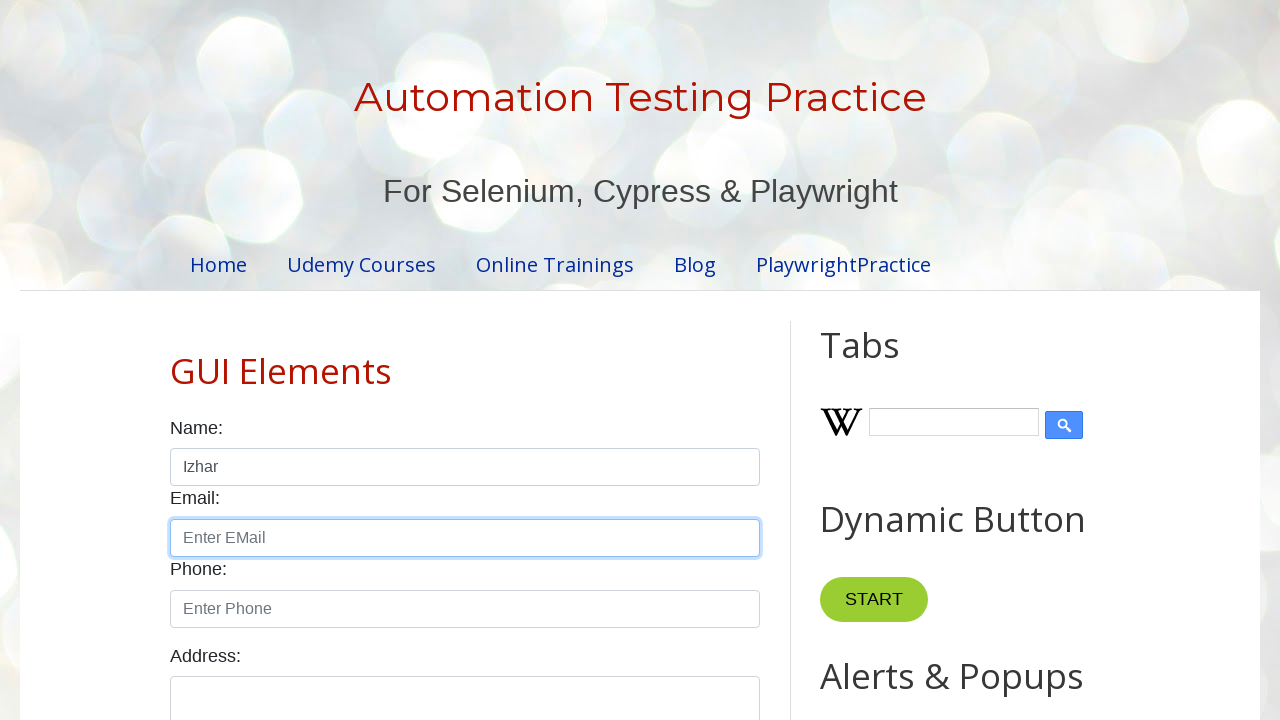

Filled email field with 'izhar123@gmail.com' on input:focus
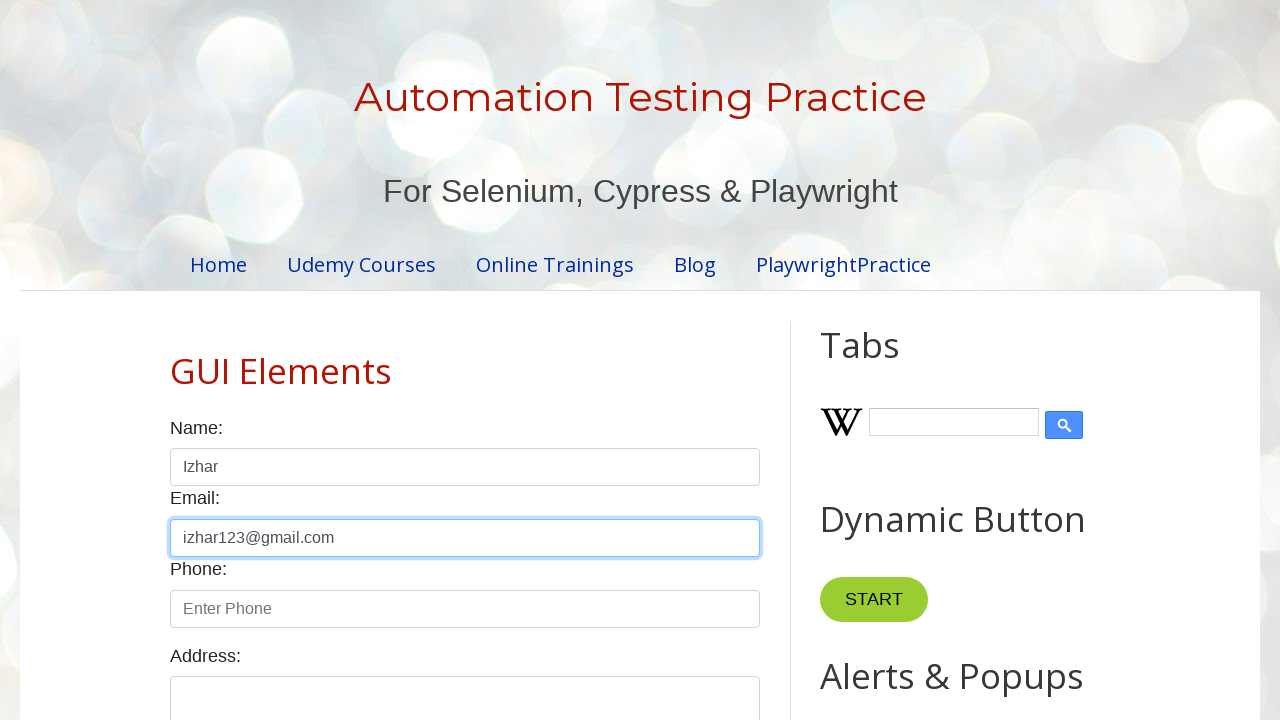

Pressed Tab to navigate to mobile number field
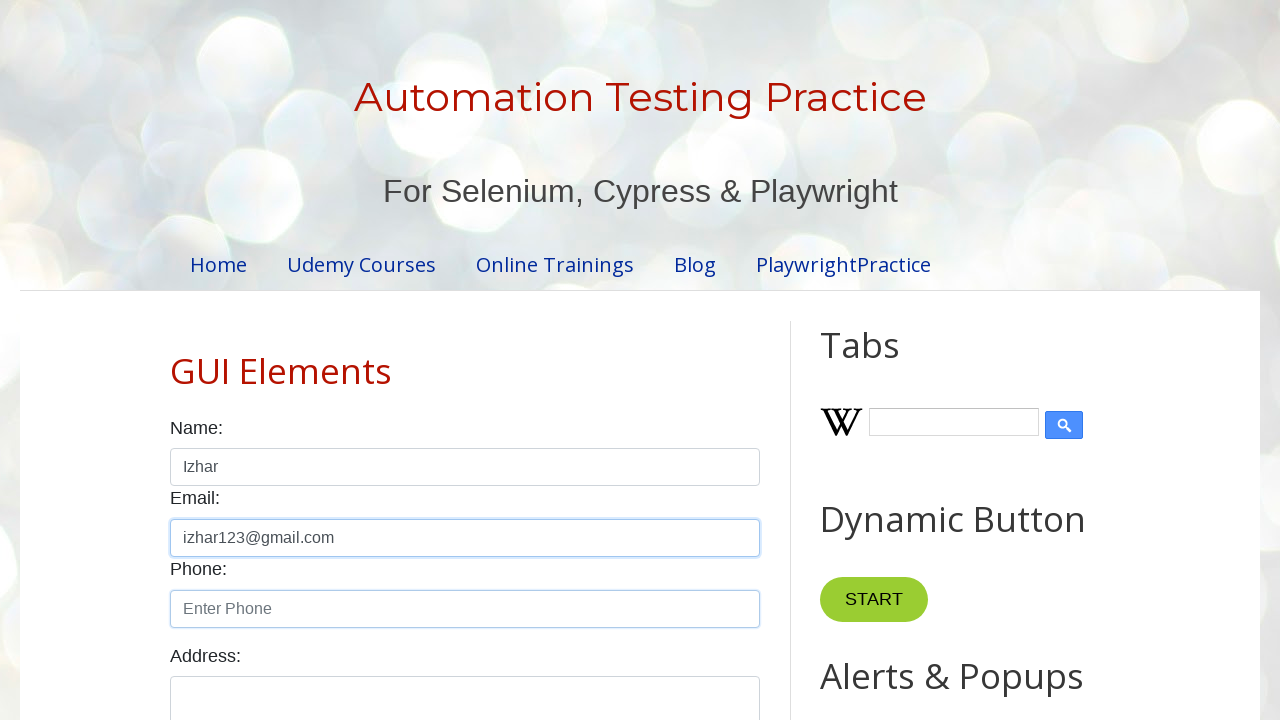

Filled mobile number field with '657865684' on input:focus
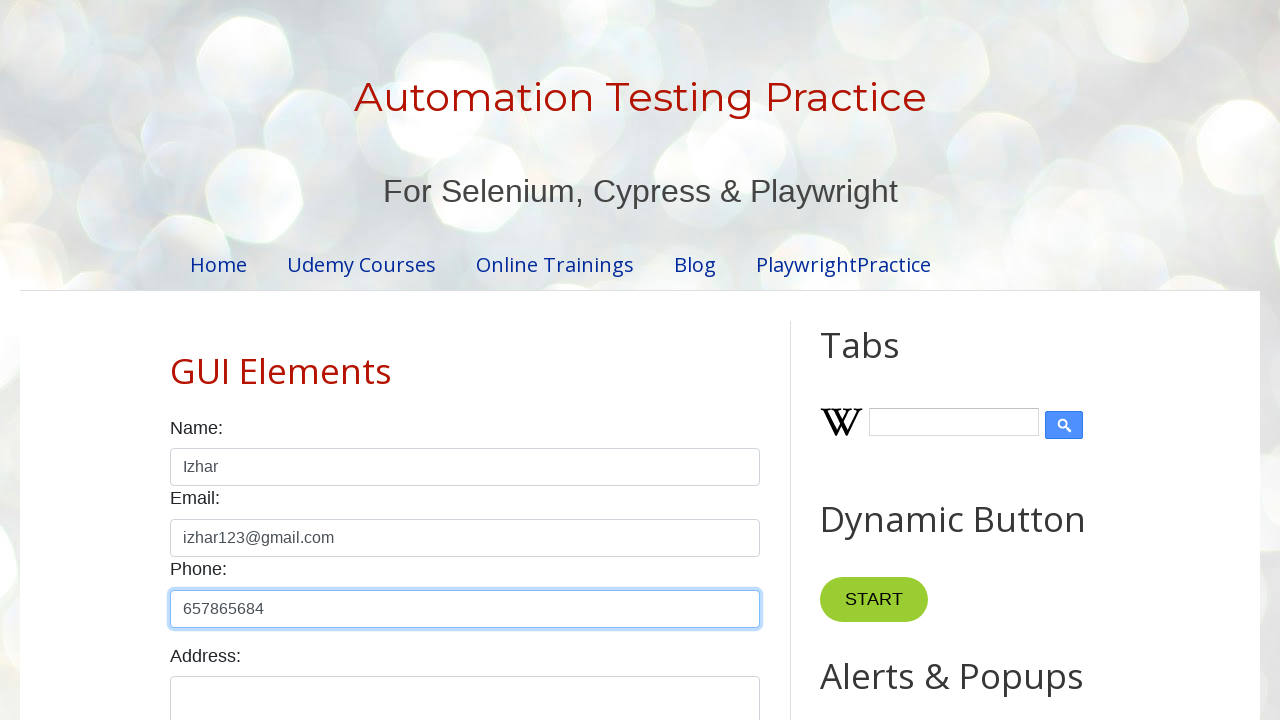

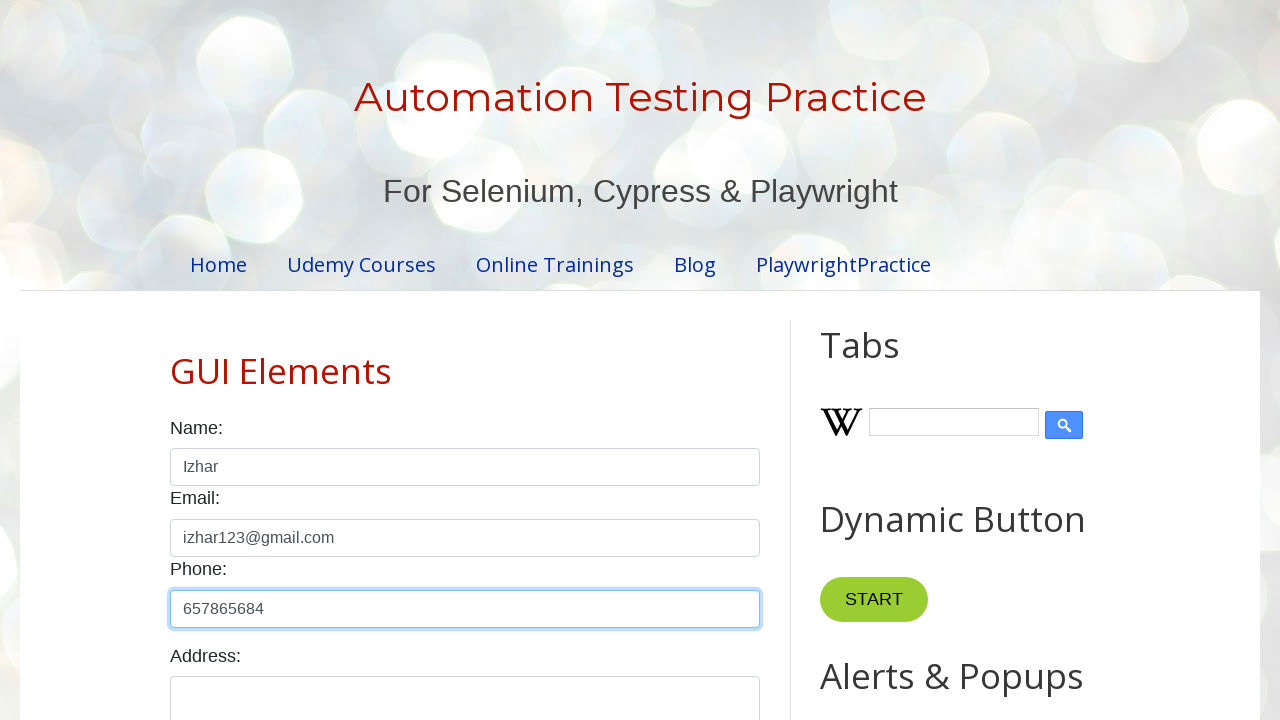